Navigates to a demo customer deletion page and maximizes the browser window. The script appears incomplete with no further actions.

Starting URL: http://demo.guru99.com/test/delete_customer.php

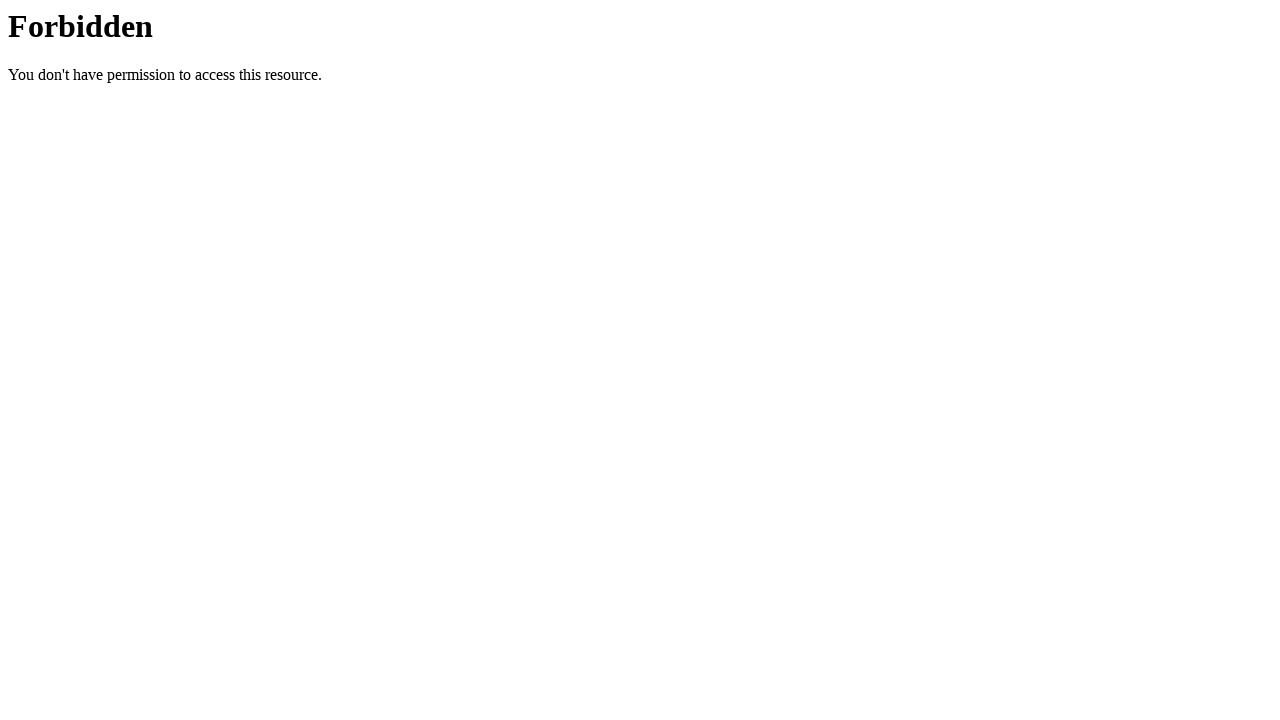

Navigated to demo customer deletion page
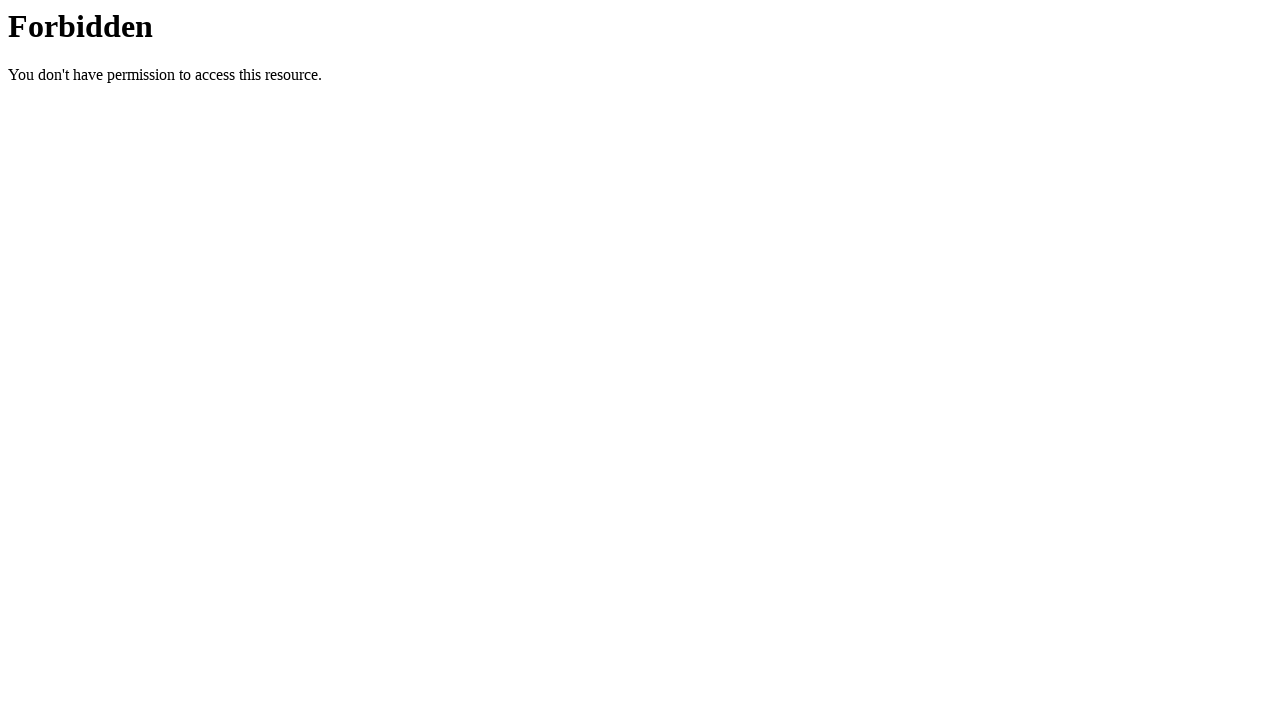

Maximized browser window to 1920x1080
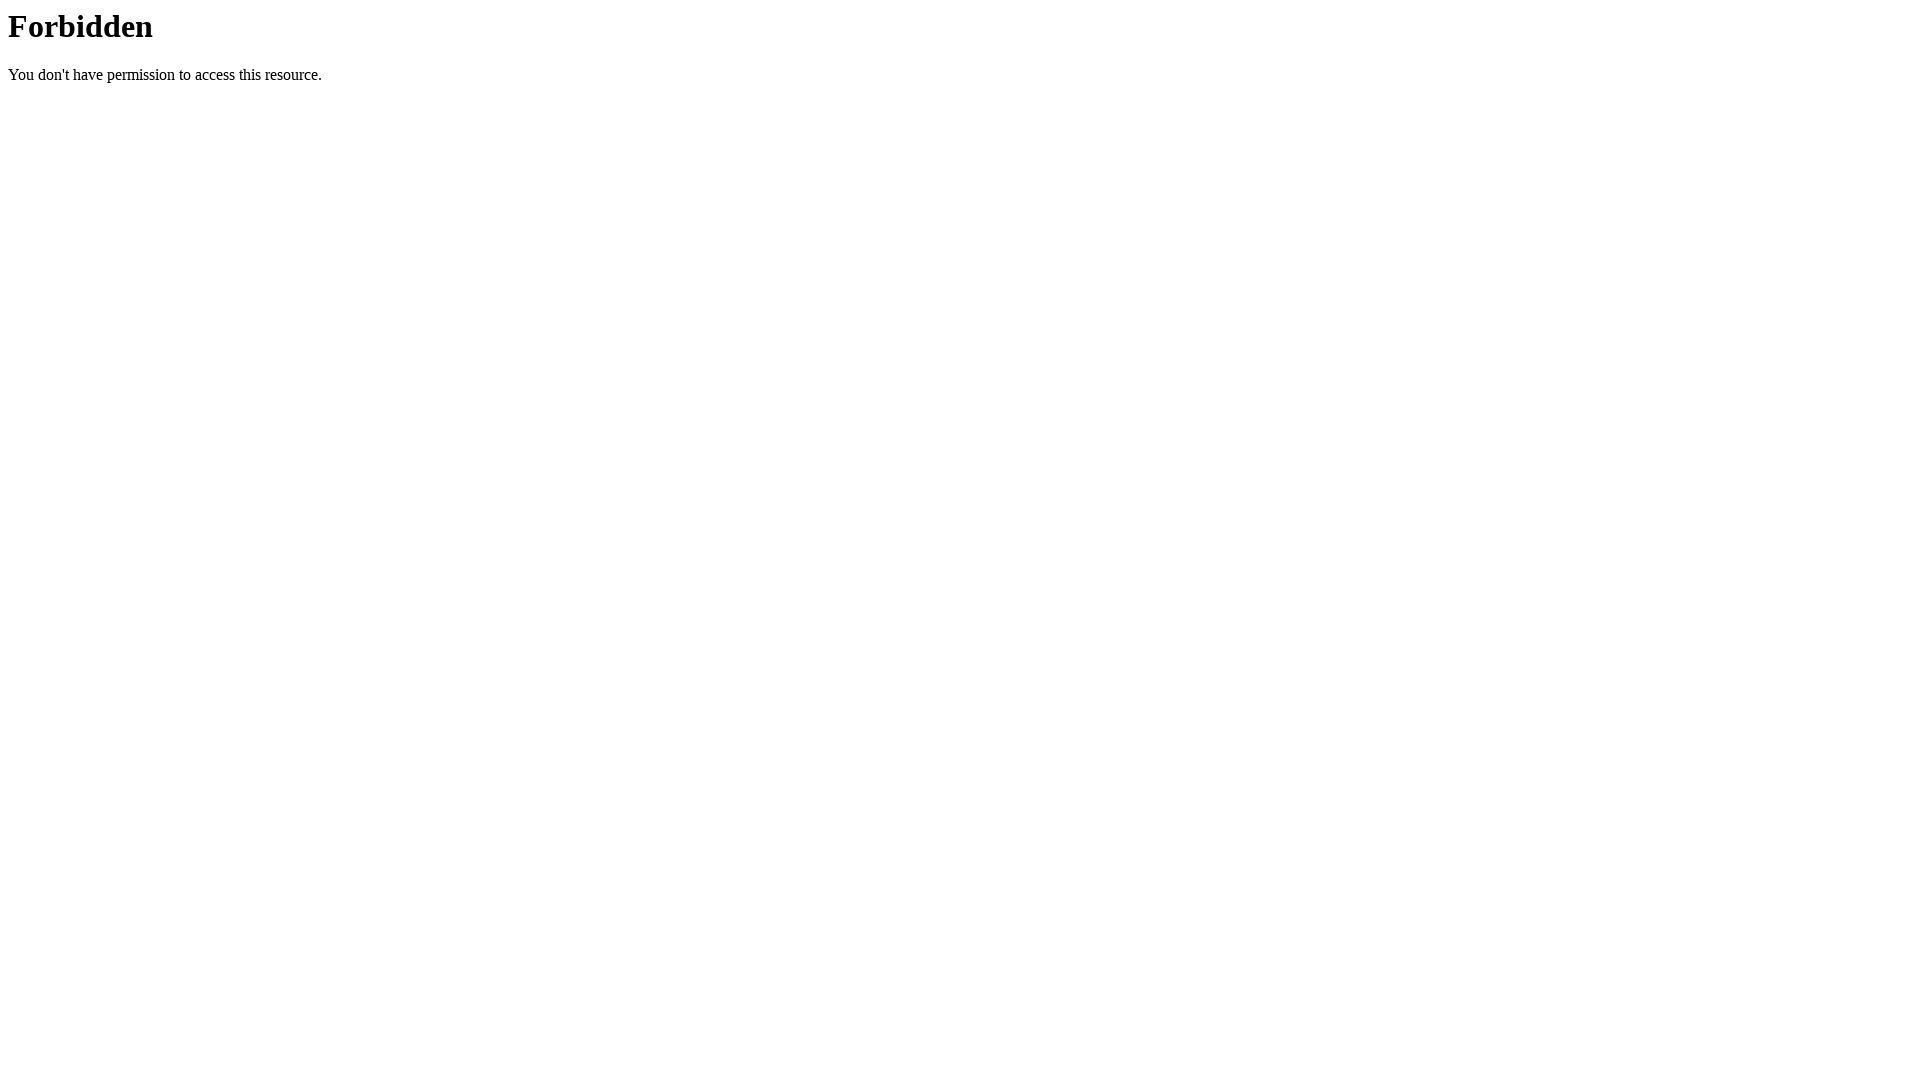

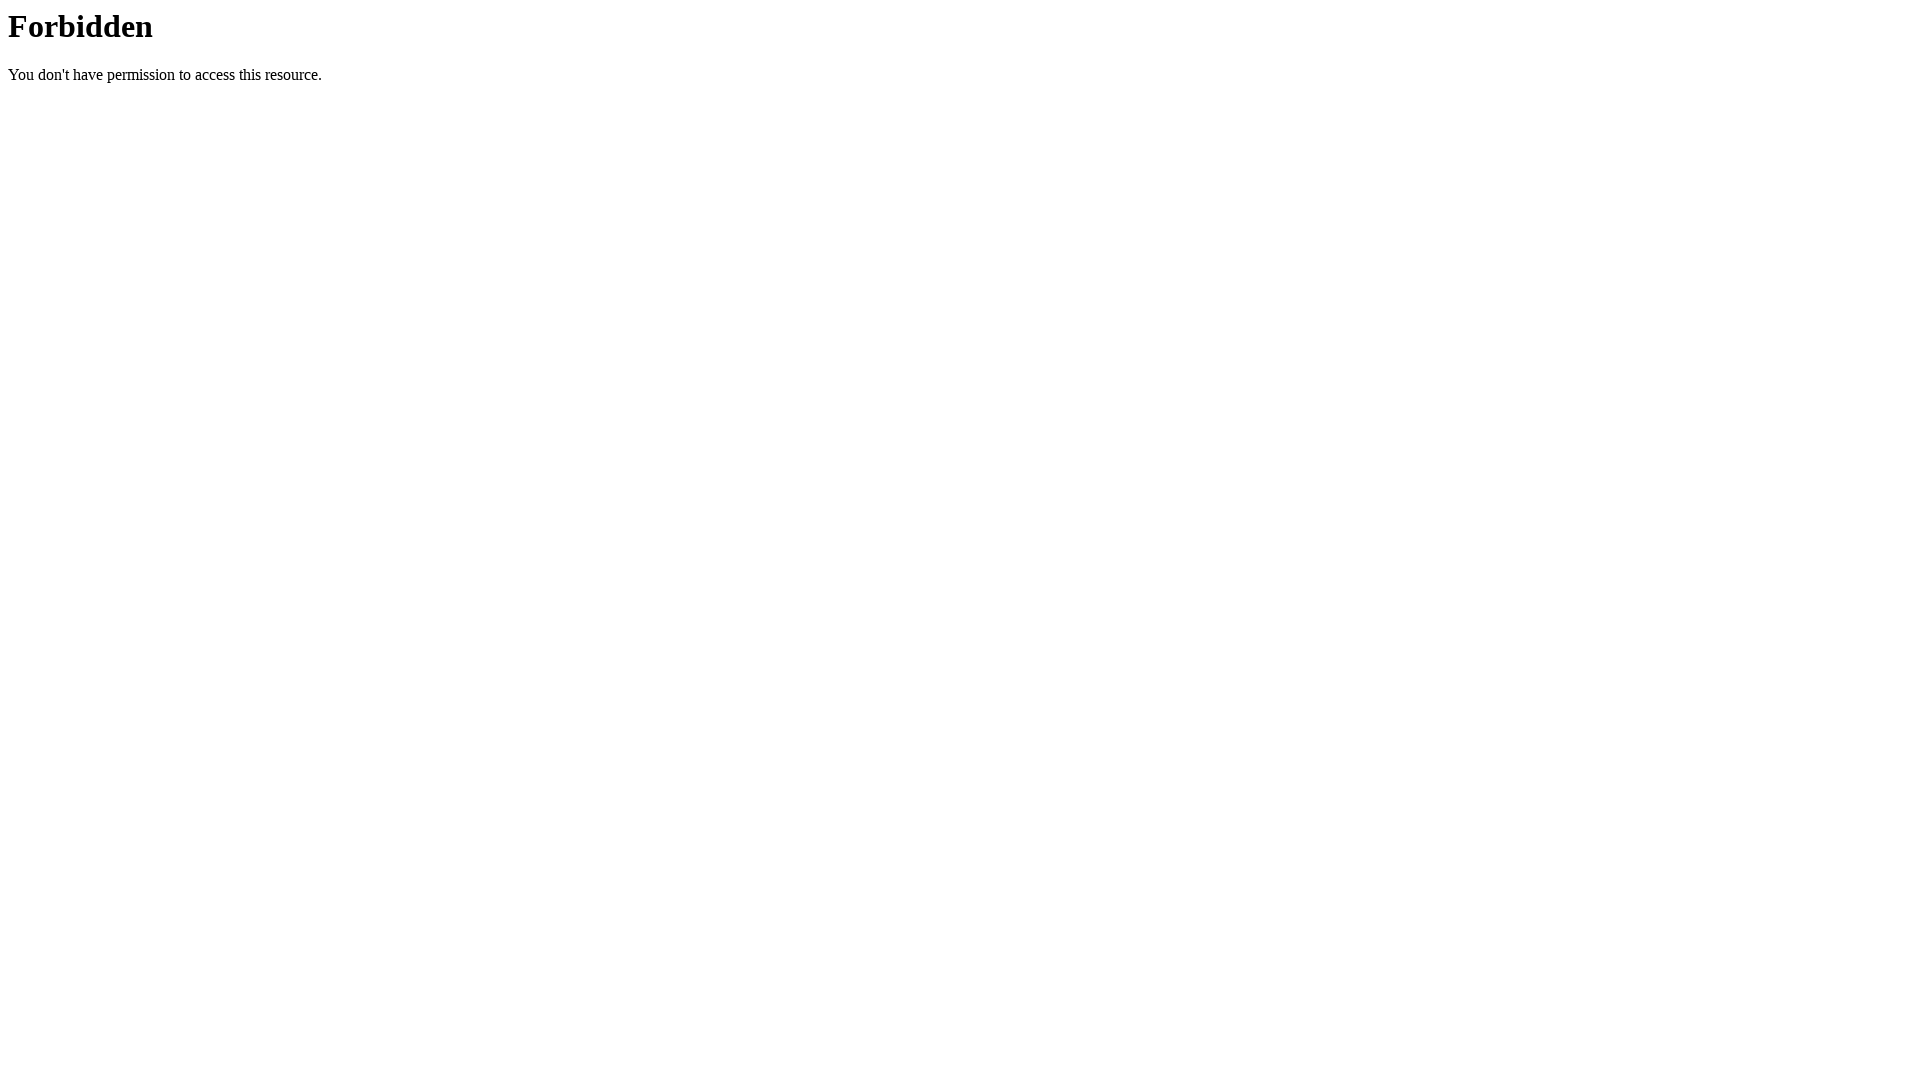